Tests radio button functionality on DemoQA by navigating to the radio button page, selecting the "Yes" radio button, and verifying the selection is displayed correctly.

Starting URL: https://demoqa.com/elements

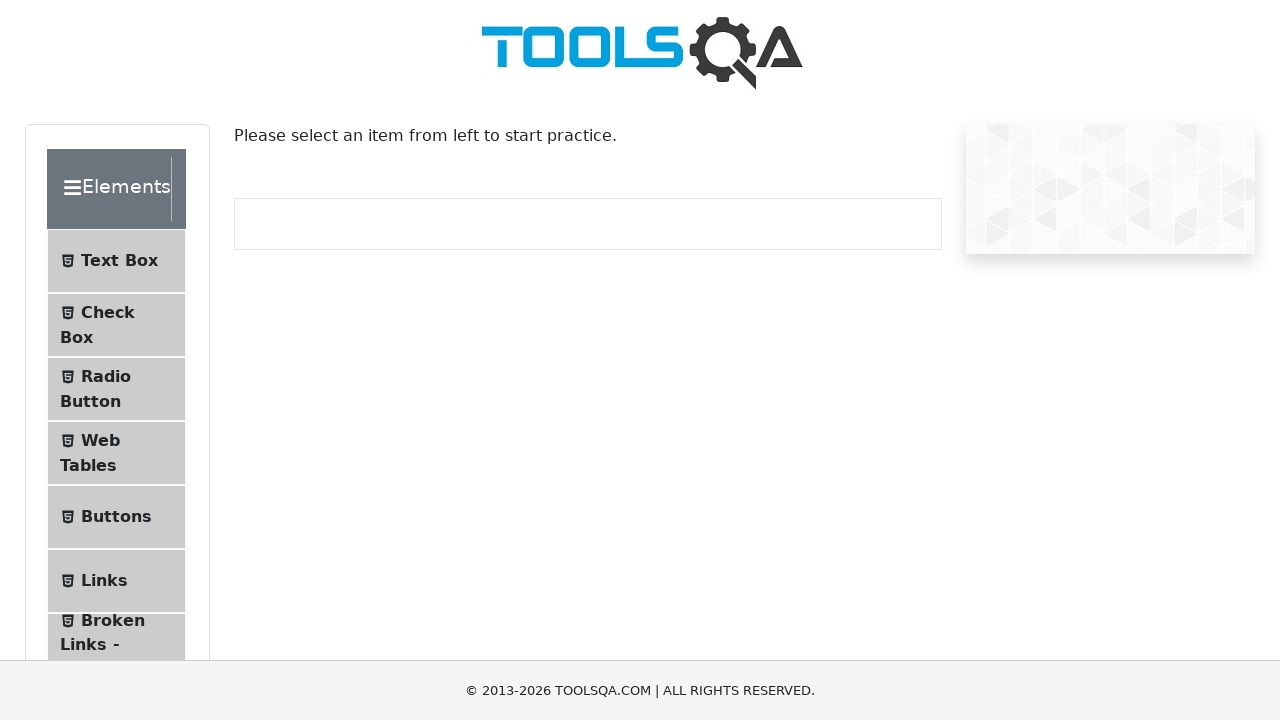

Clicked on 'Radio Button' menu item to navigate to radio button page at (106, 376) on internal:text="Radio Button"i
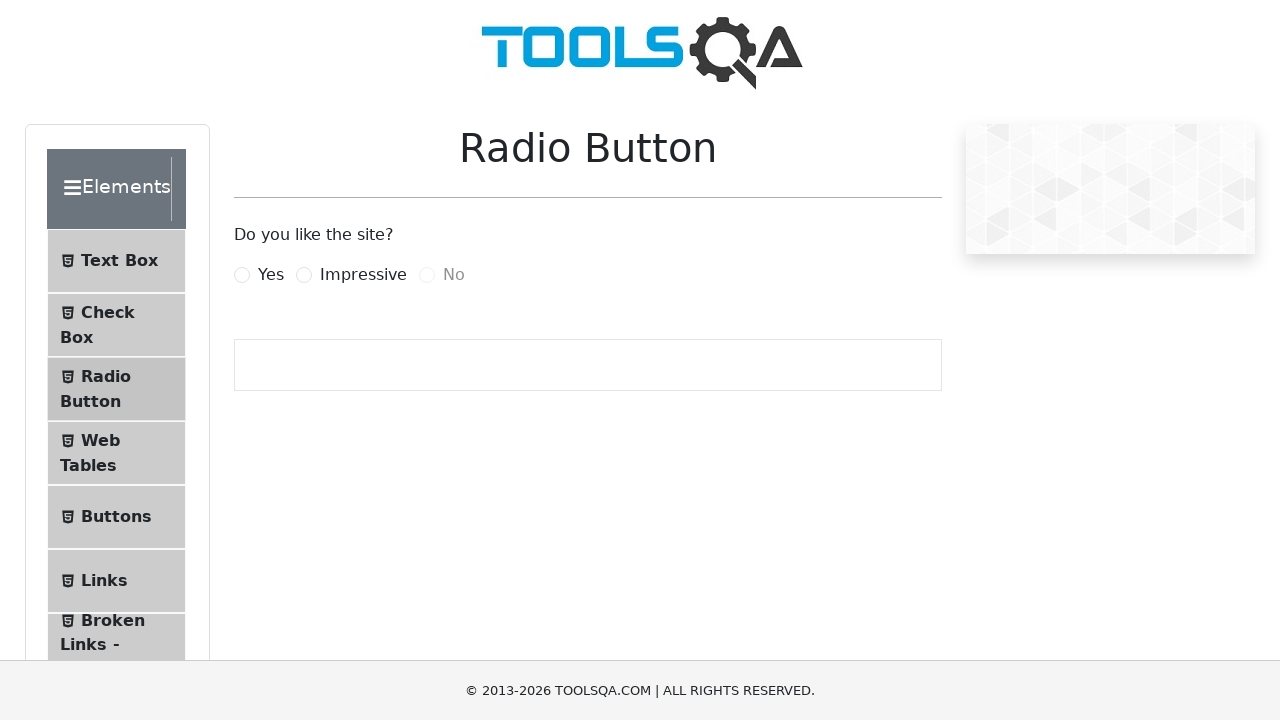

Navigated to radio button page at https://demoqa.com/radio-button
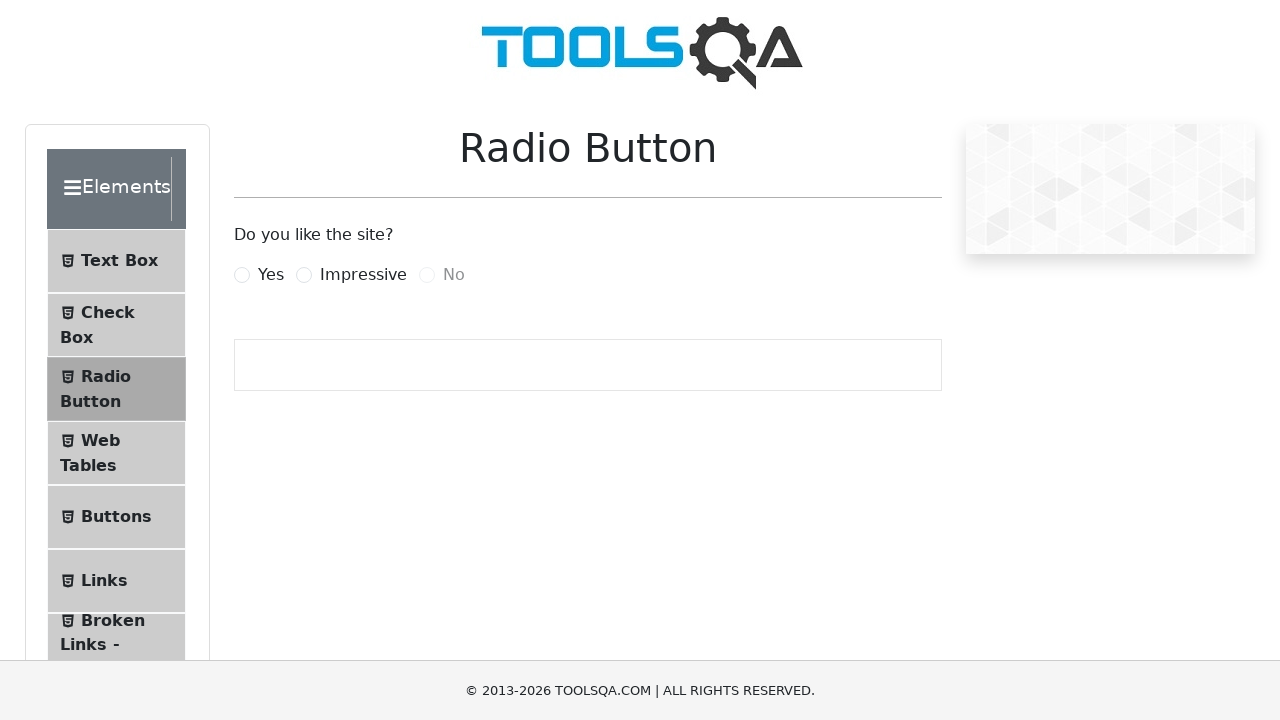

Selected the 'Yes' radio button at (271, 275) on internal:text="Yes"i
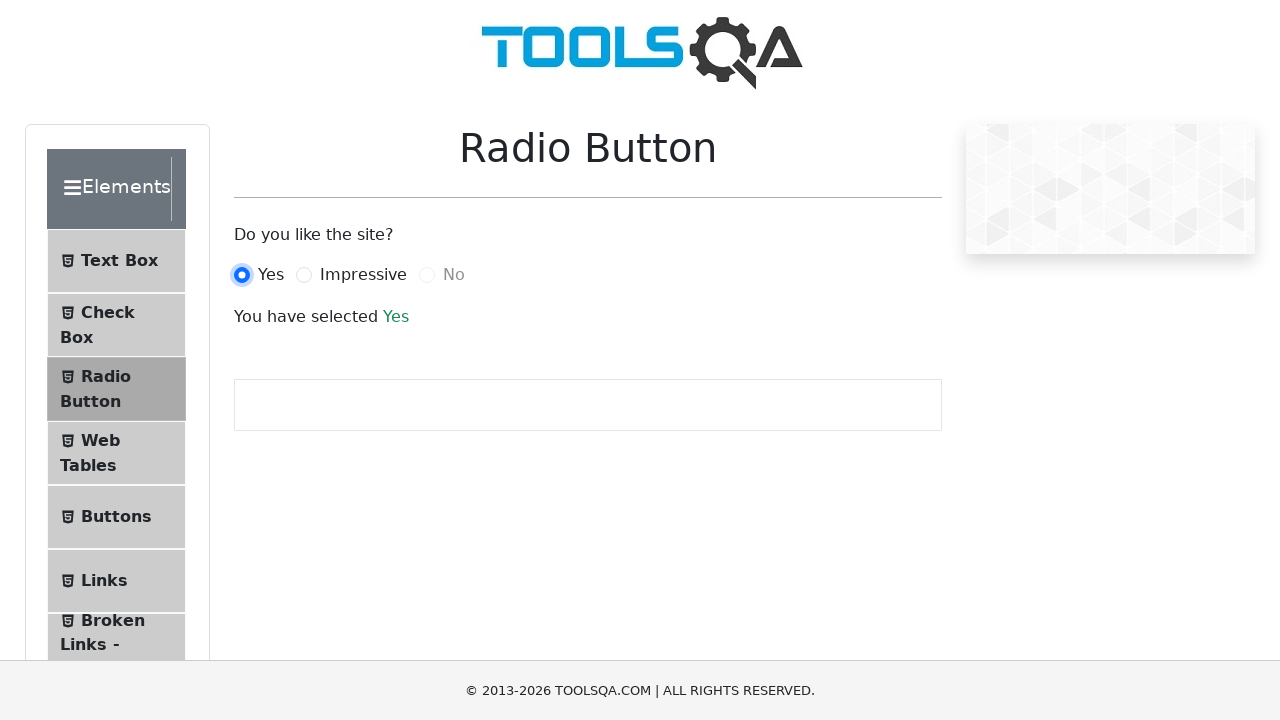

Verified that 'You have selected Yes' confirmation text is visible
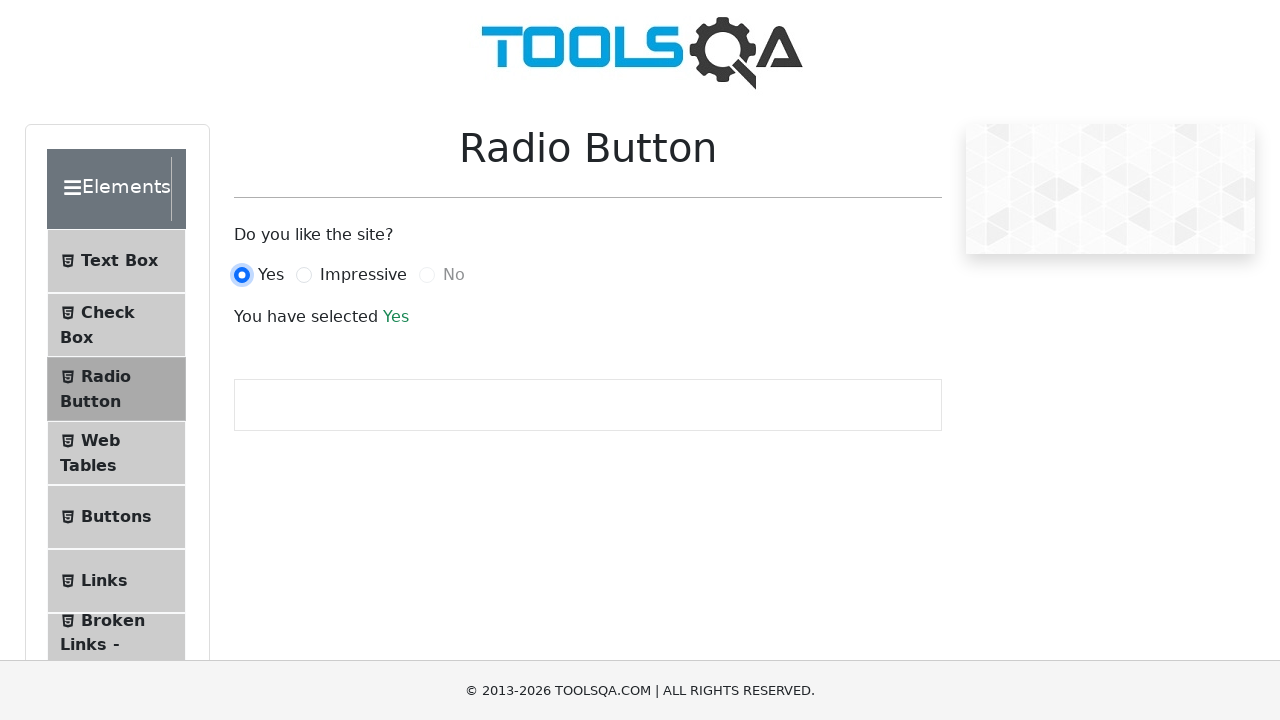

Asserted that the 'Yes' radio button (#yesRadio) is checked
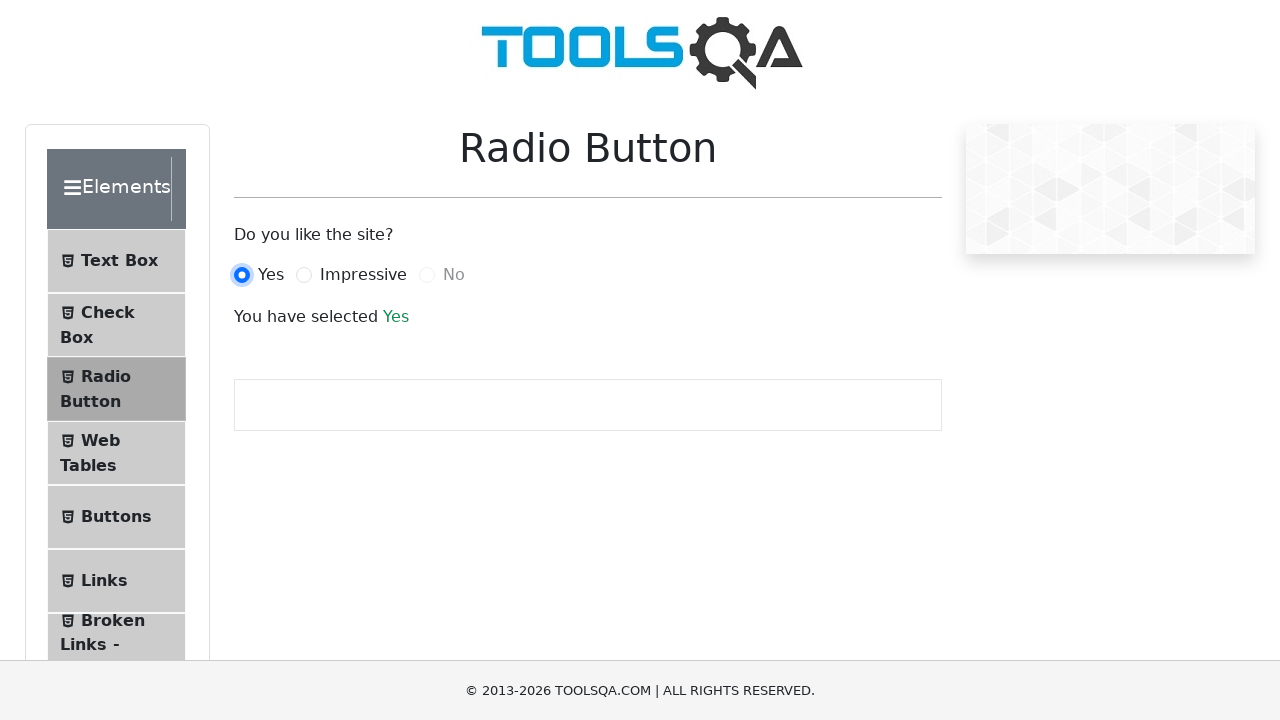

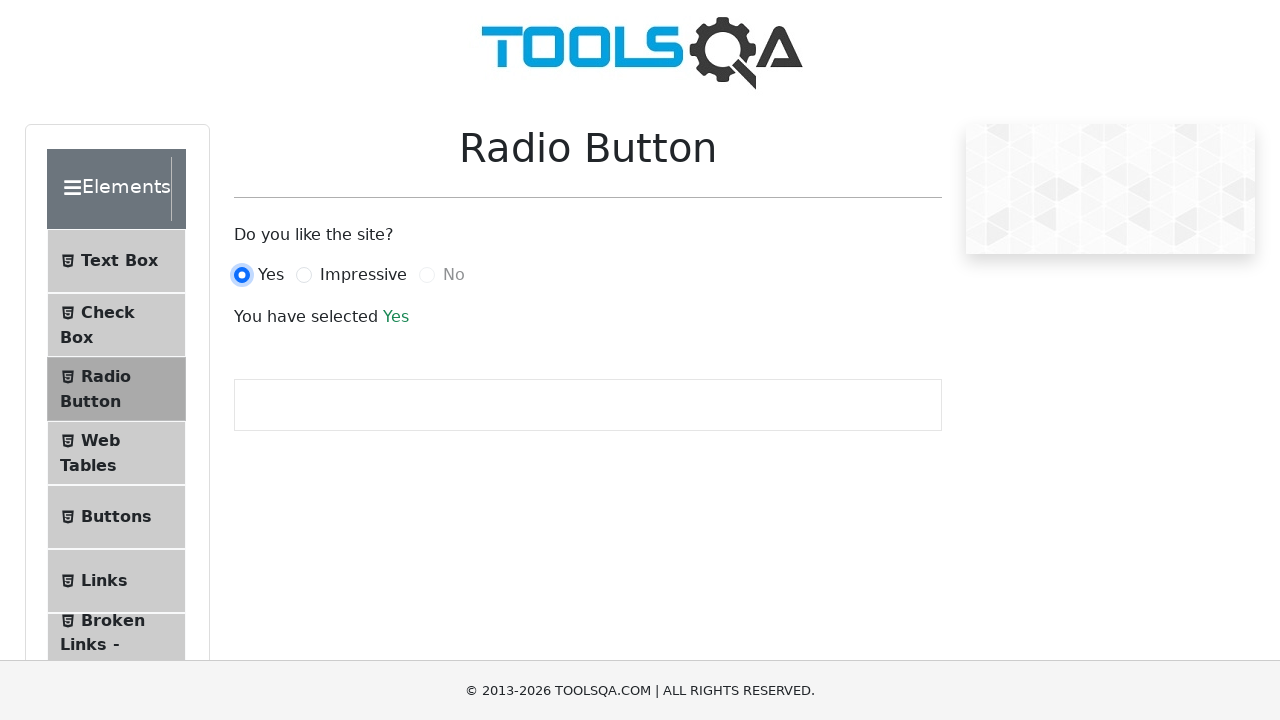